Navigates to ICICI Bank homepage and verifies the page loads by checking for the page title

Starting URL: http://www.icicibank.com

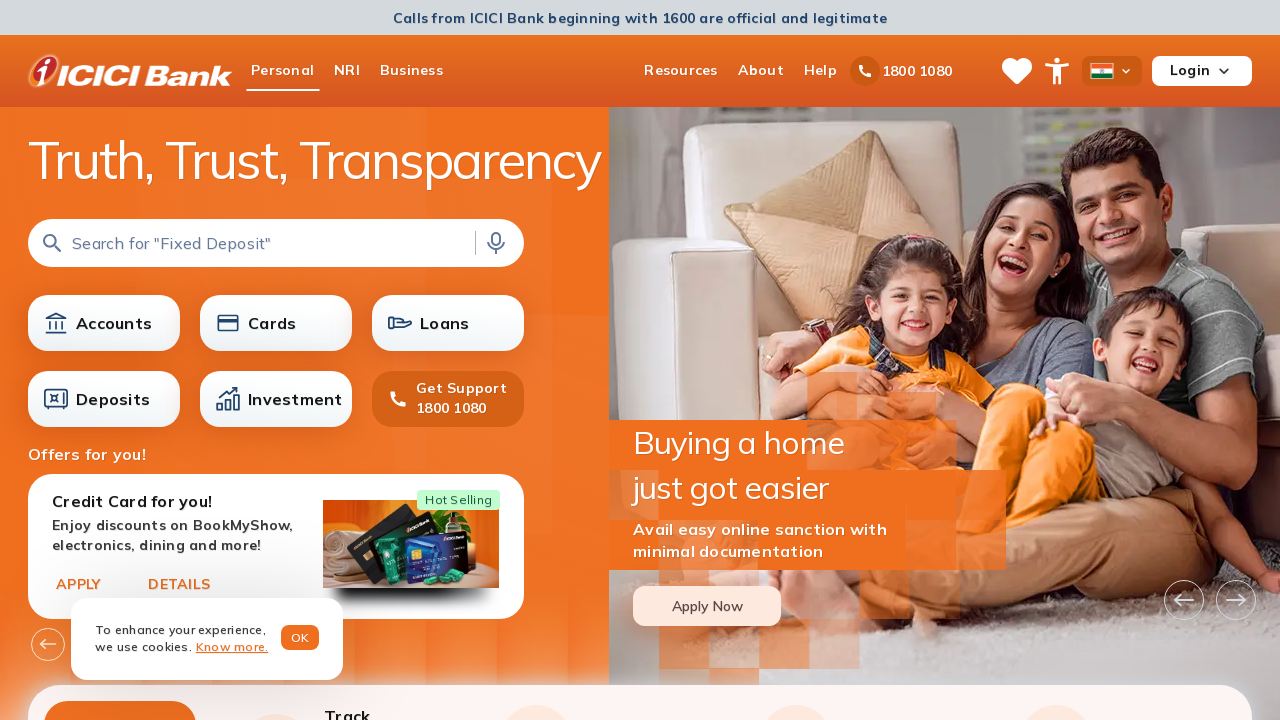

Navigated to ICICI Bank homepage
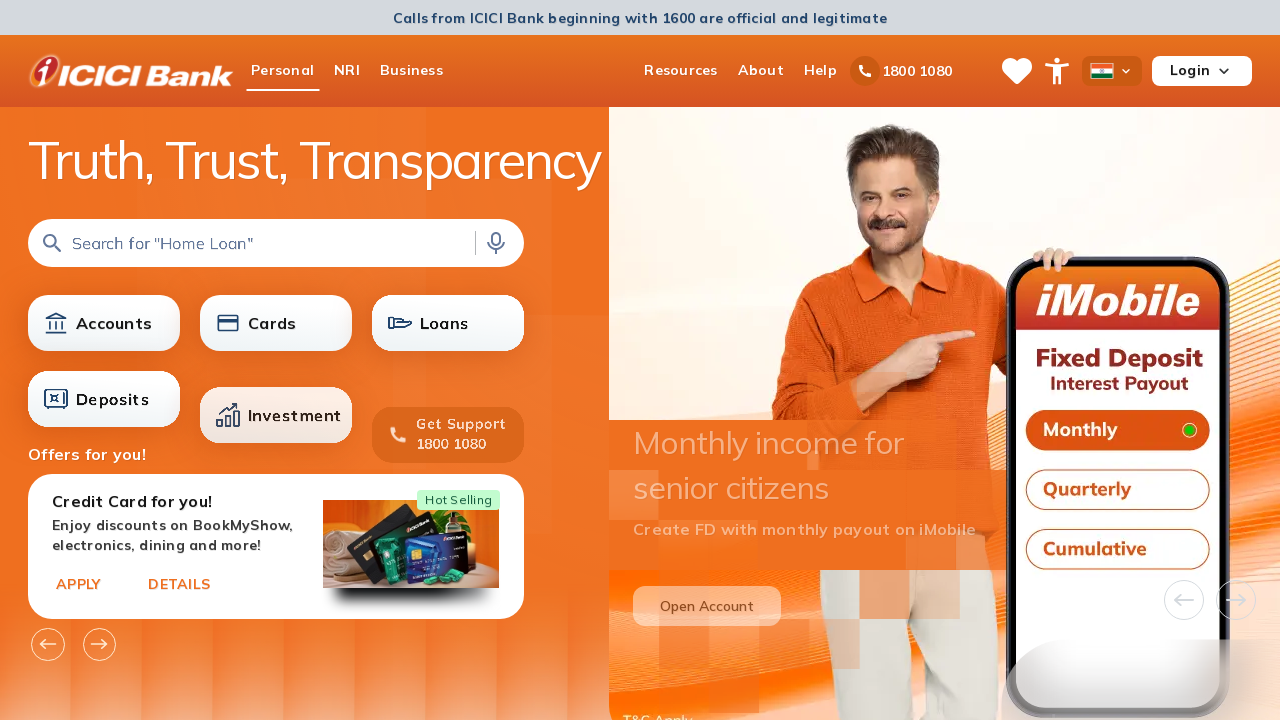

Page DOM content loaded
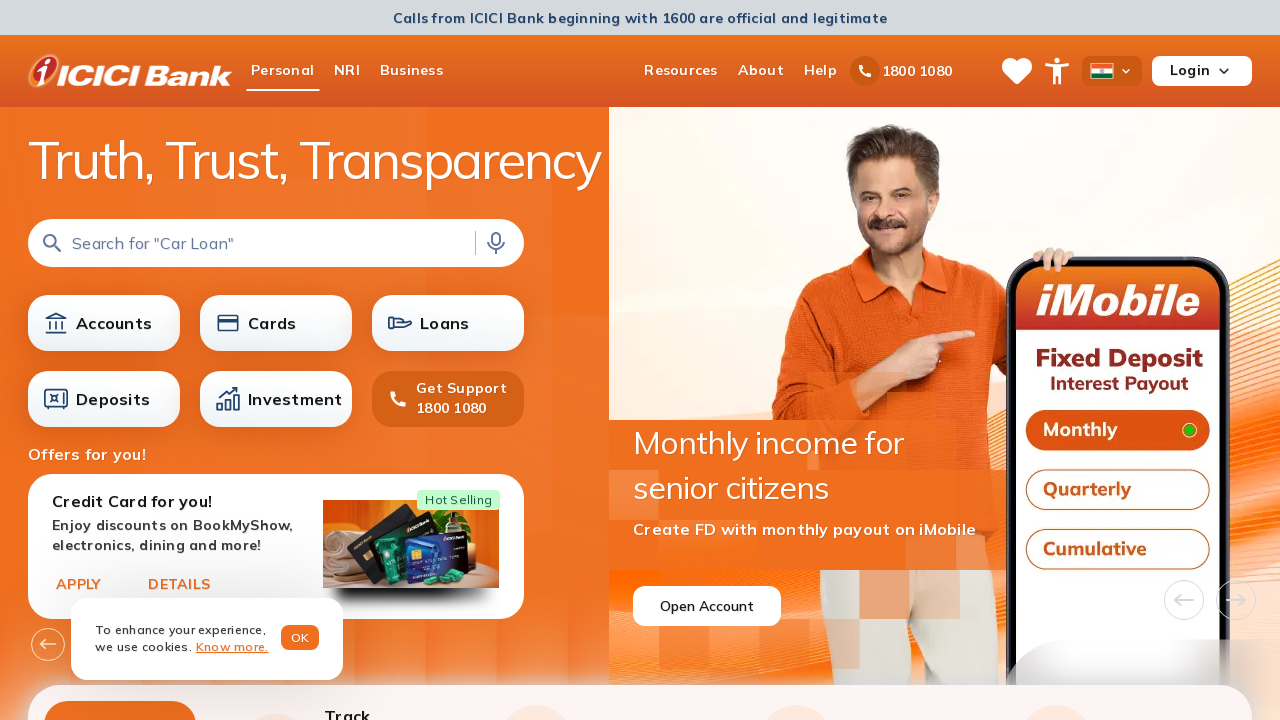

Retrieved page title: 'ICICI Bank - Personal, Business, Corporate and NRI Banking Online'
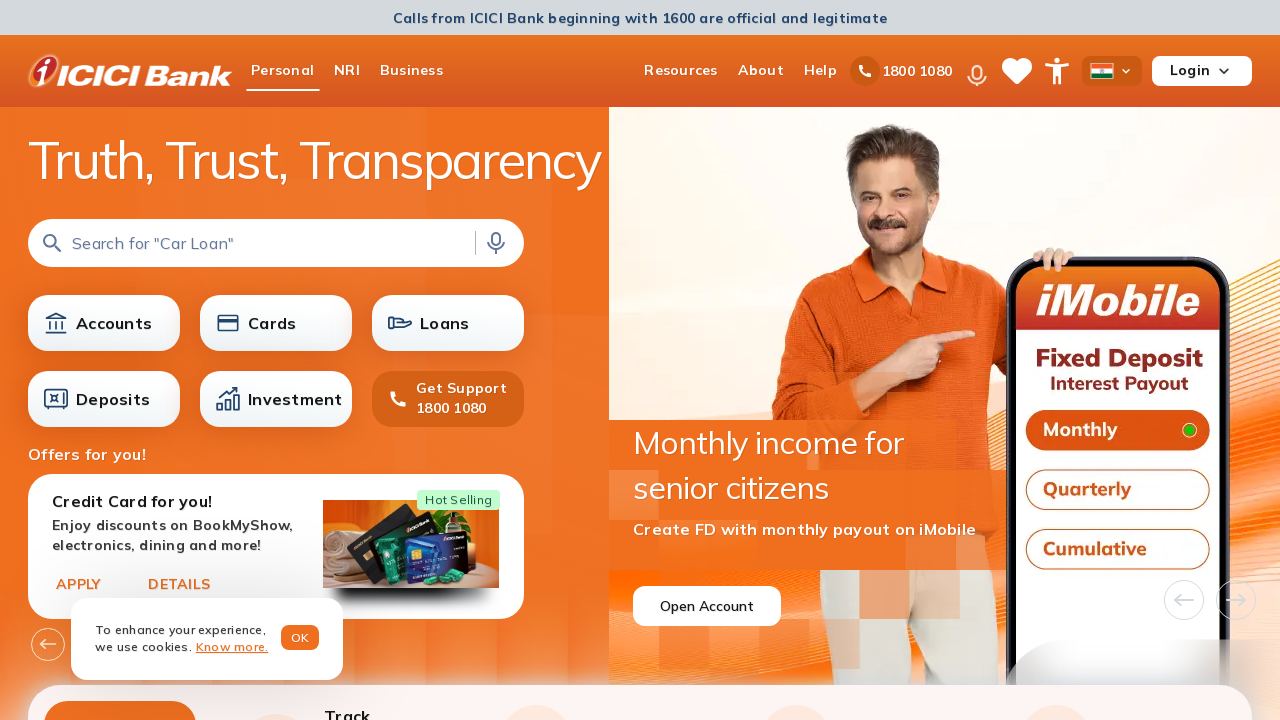

Verified page title is not empty
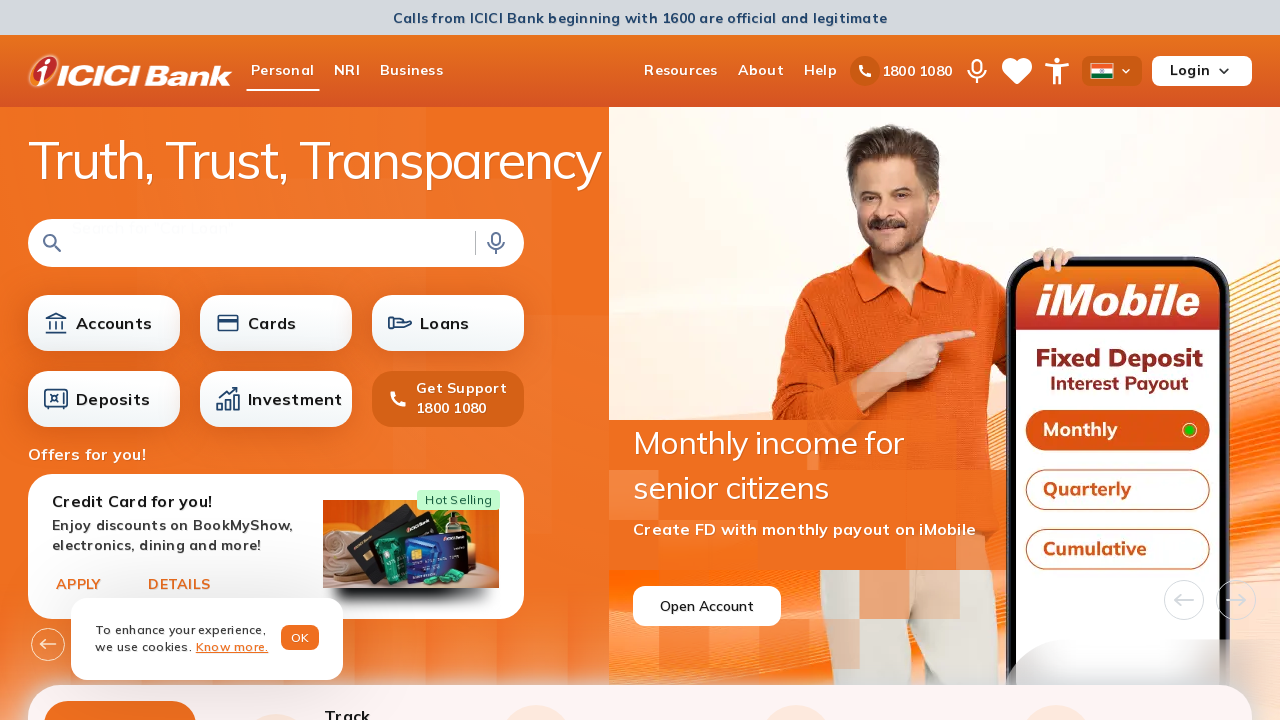

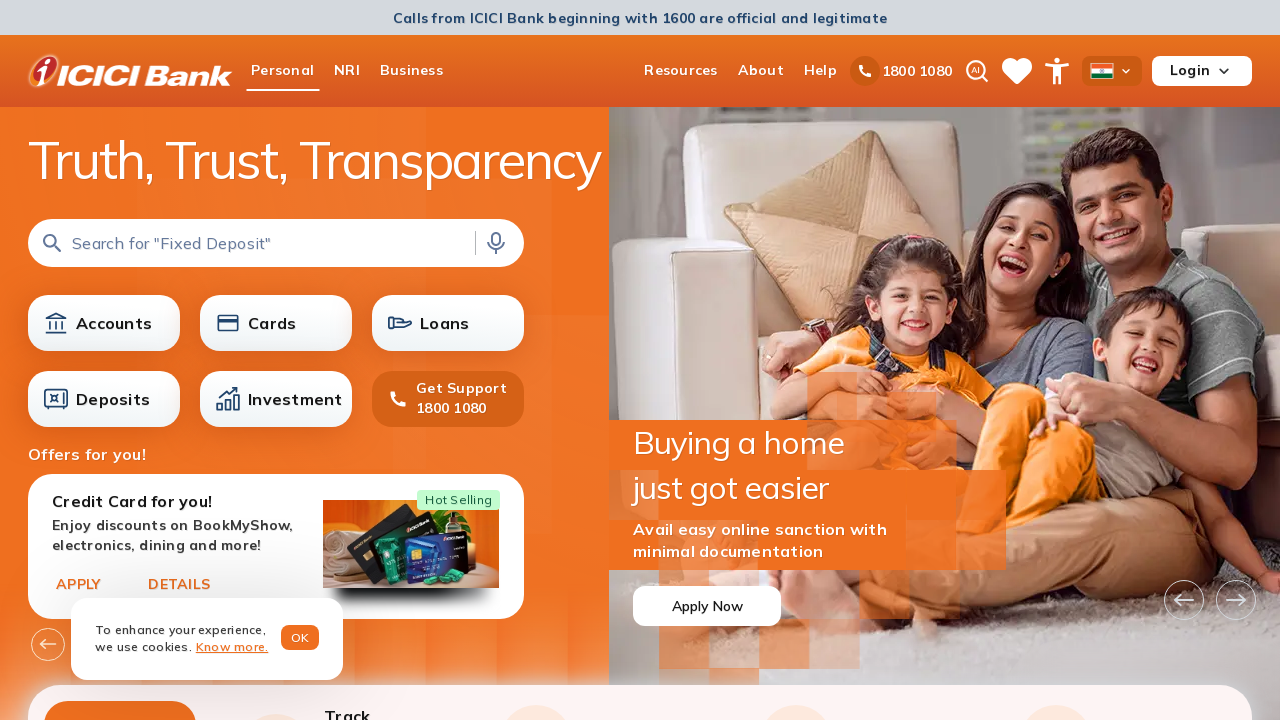